Tests the Right Click Me button on DemoQA buttons page by navigating to it, right-clicking the button, and verifying the right click message appears

Starting URL: https://demoqa.com/elements

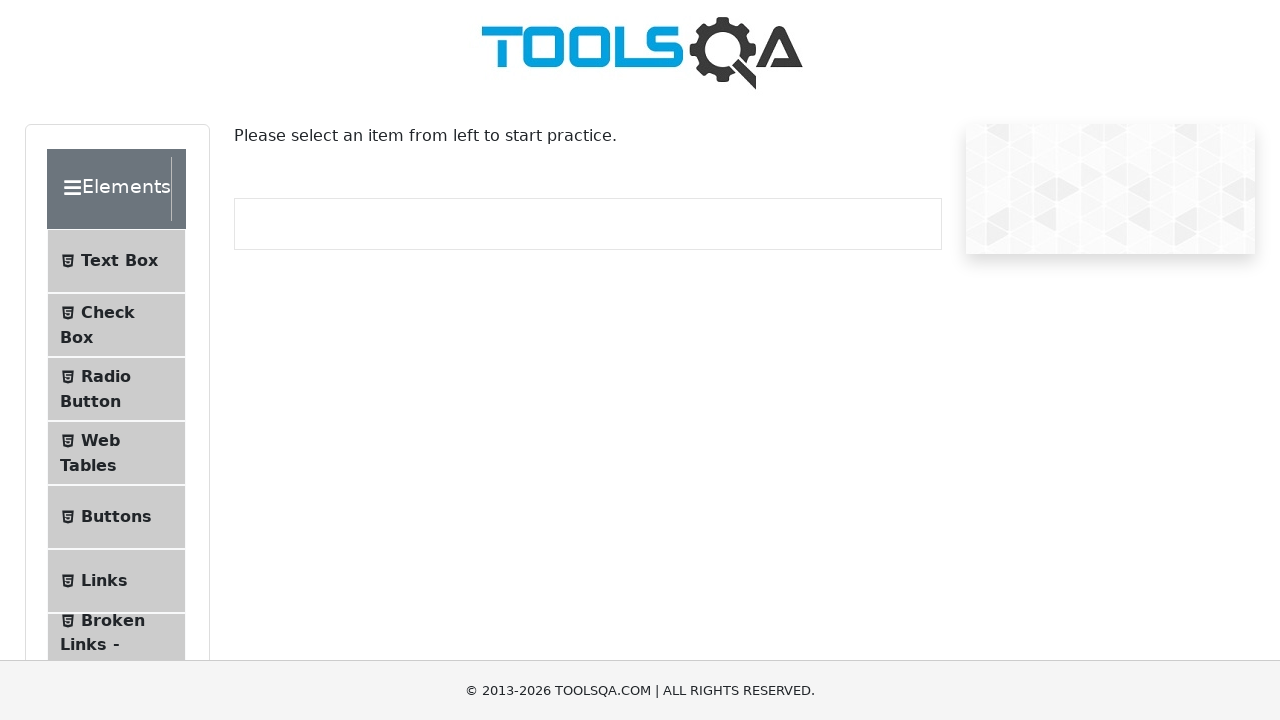

Clicked Buttons menu item at (116, 517) on li:has-text('Buttons')
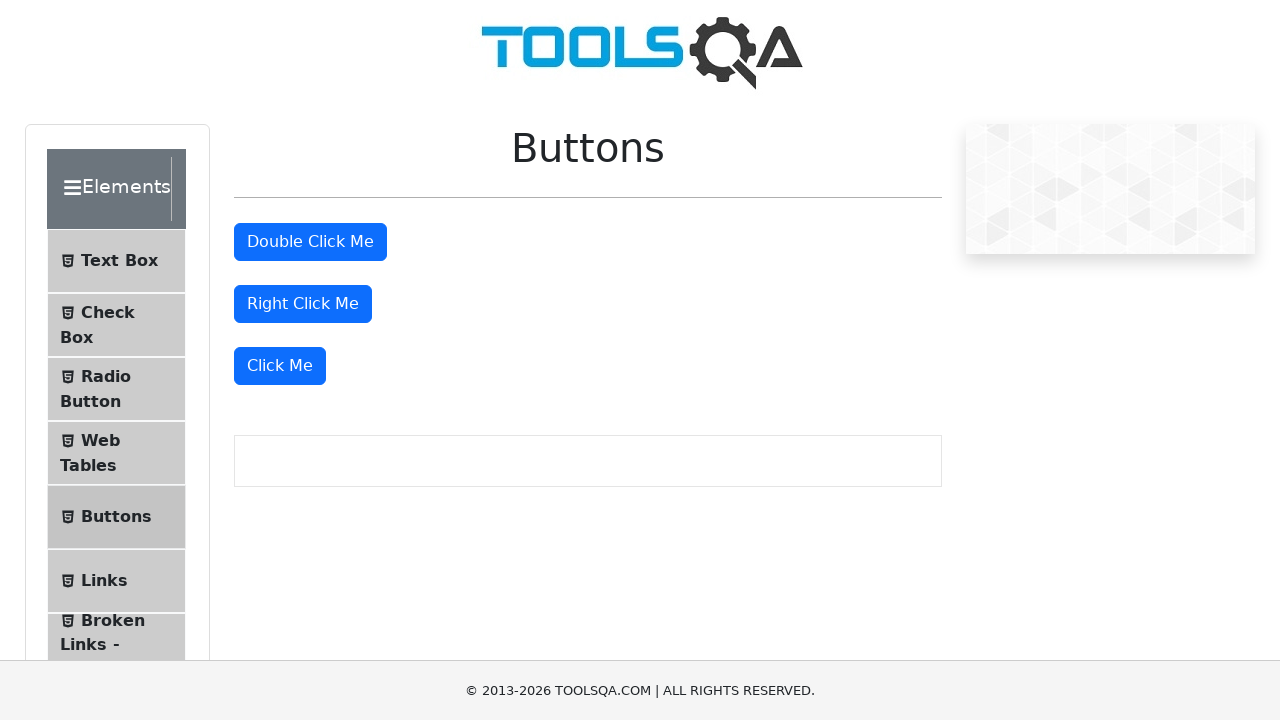

Buttons page loaded successfully
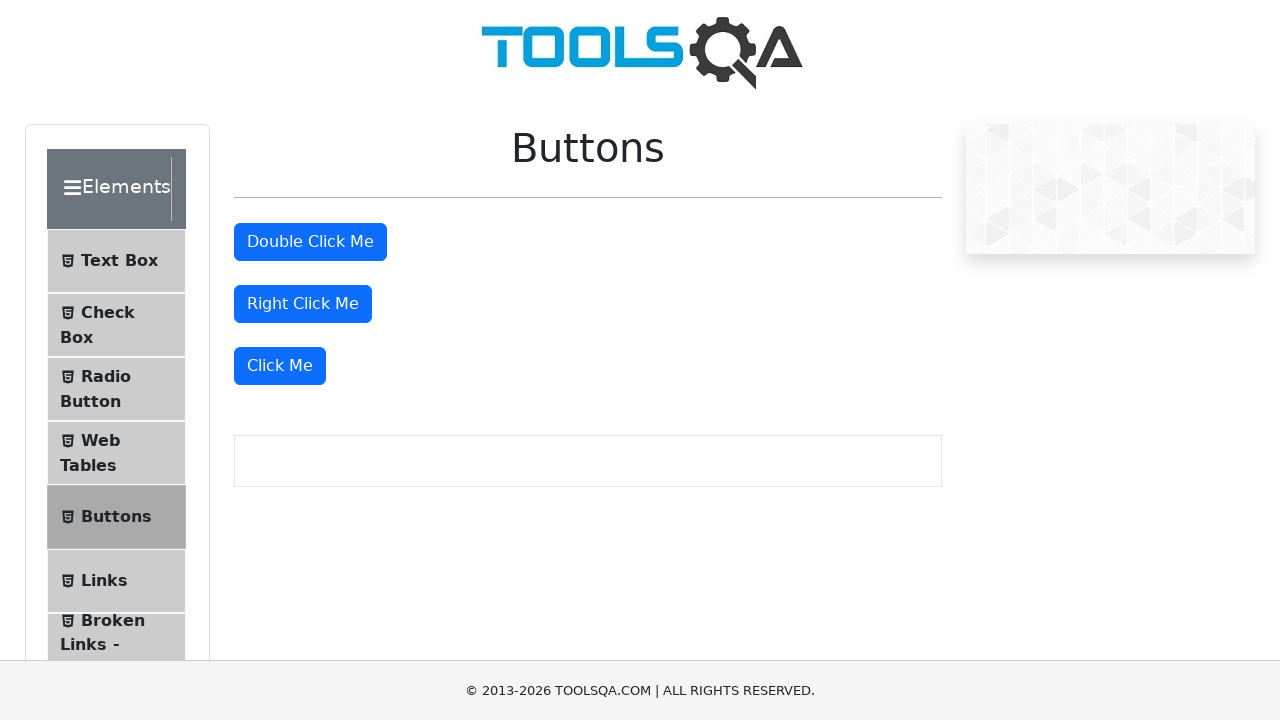

Right-clicked the 'Right Click Me' button at (303, 304) on internal:role=button[name="Right Click Me"i]
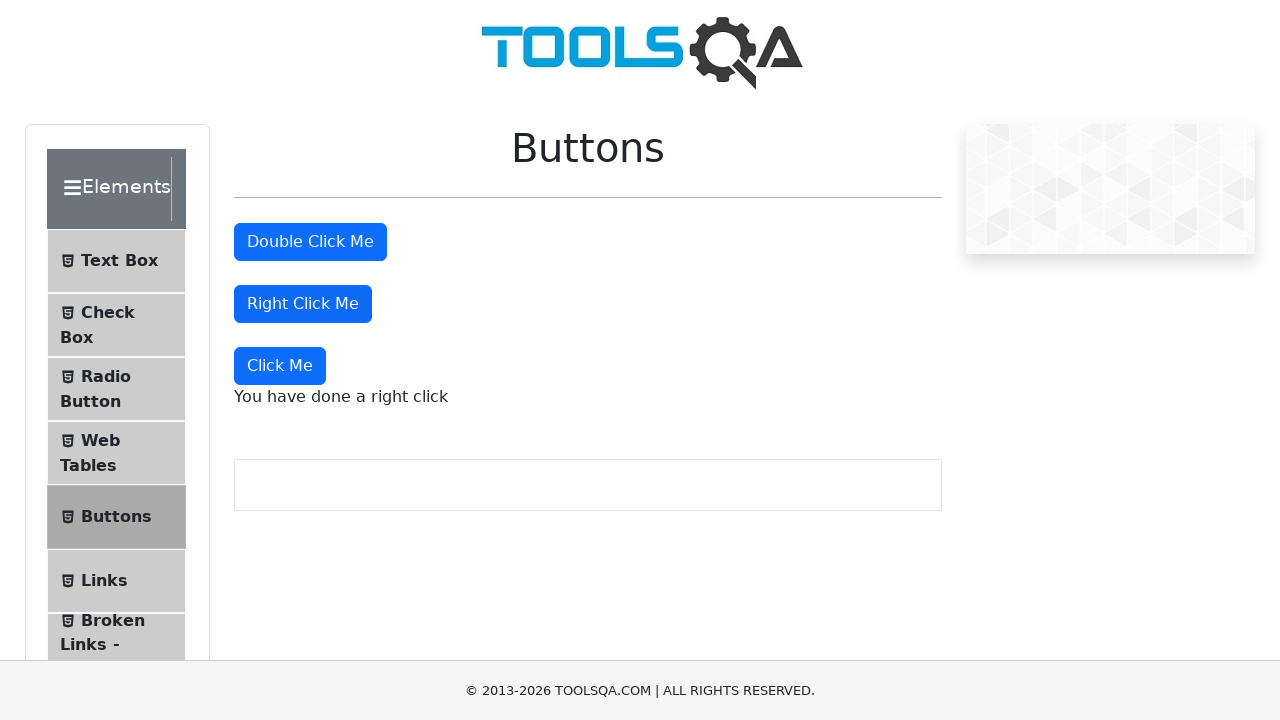

Verified right-click confirmation message appeared
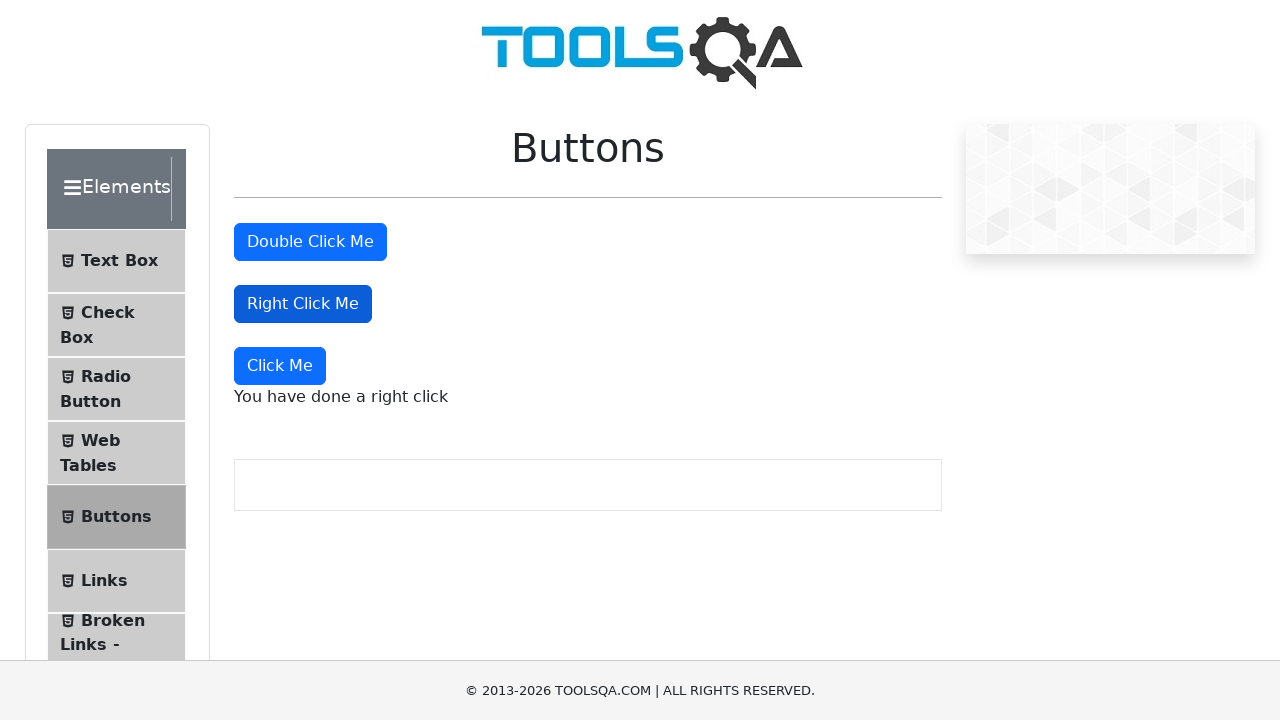

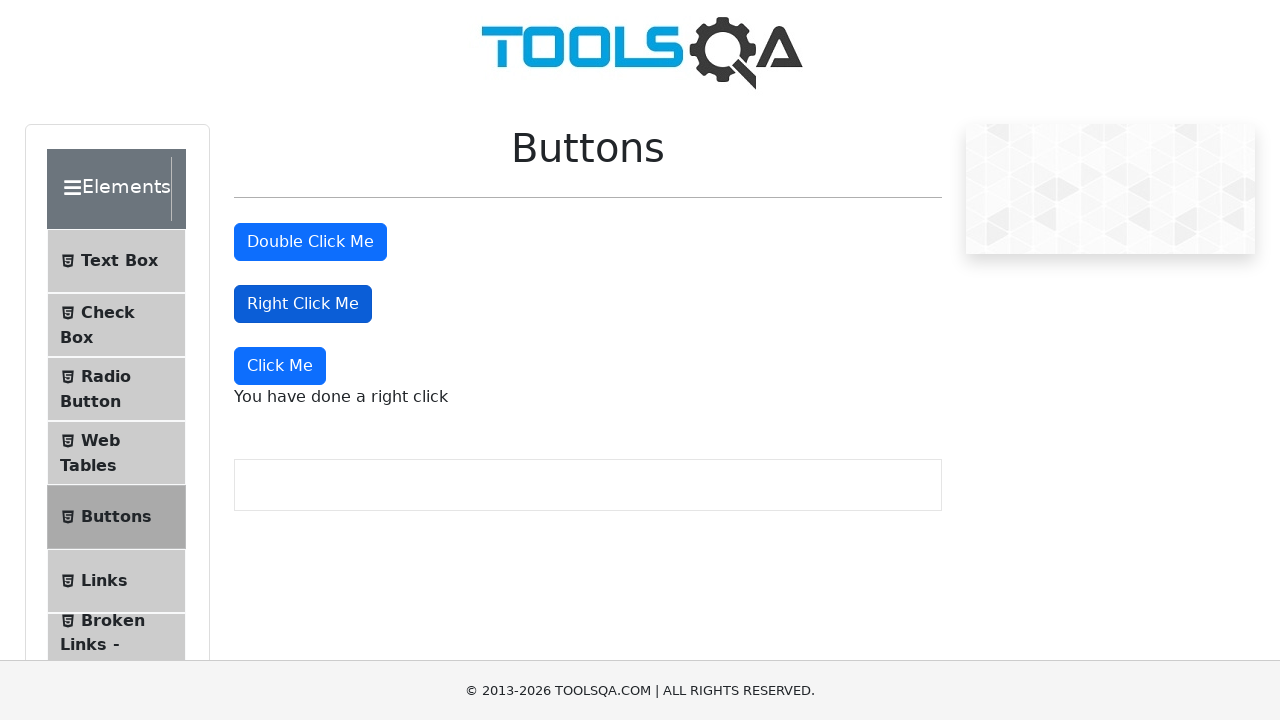